Tests editing a todo item by double-clicking, filling new text, and pressing Enter

Starting URL: https://demo.playwright.dev/todomvc

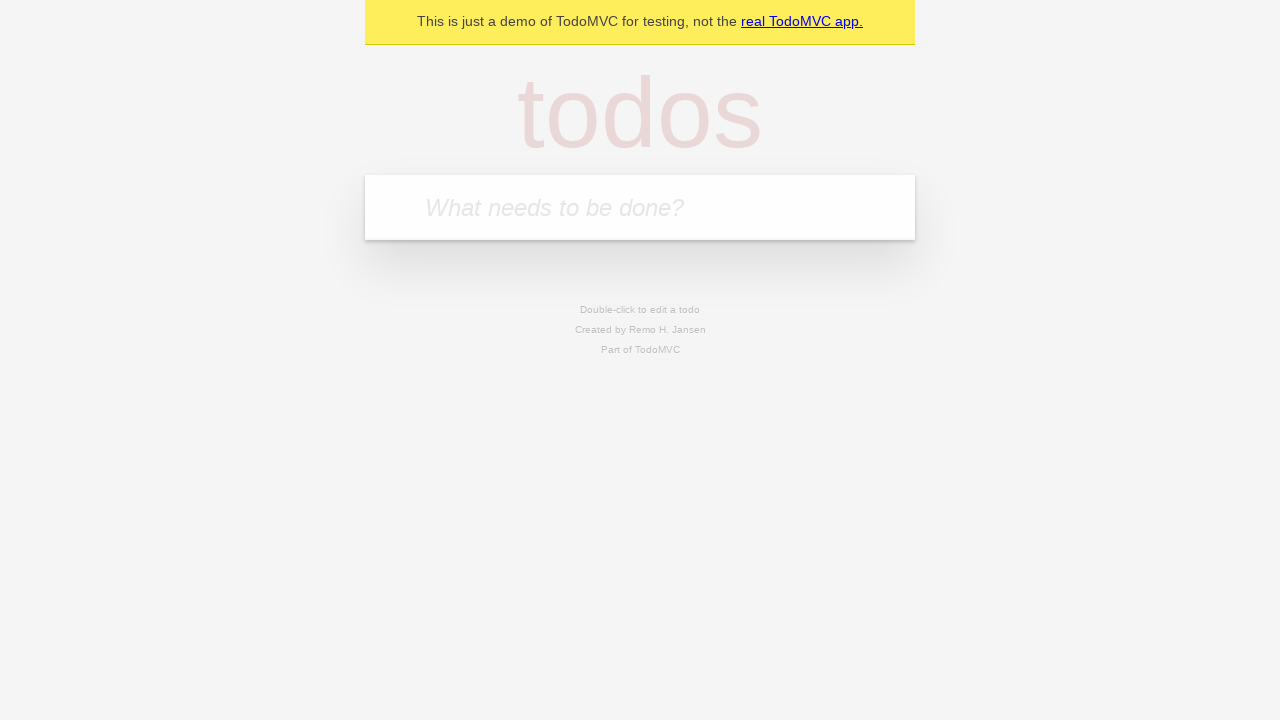

Filled new todo field with 'buy some cheese' on internal:attr=[placeholder="What needs to be done?"i]
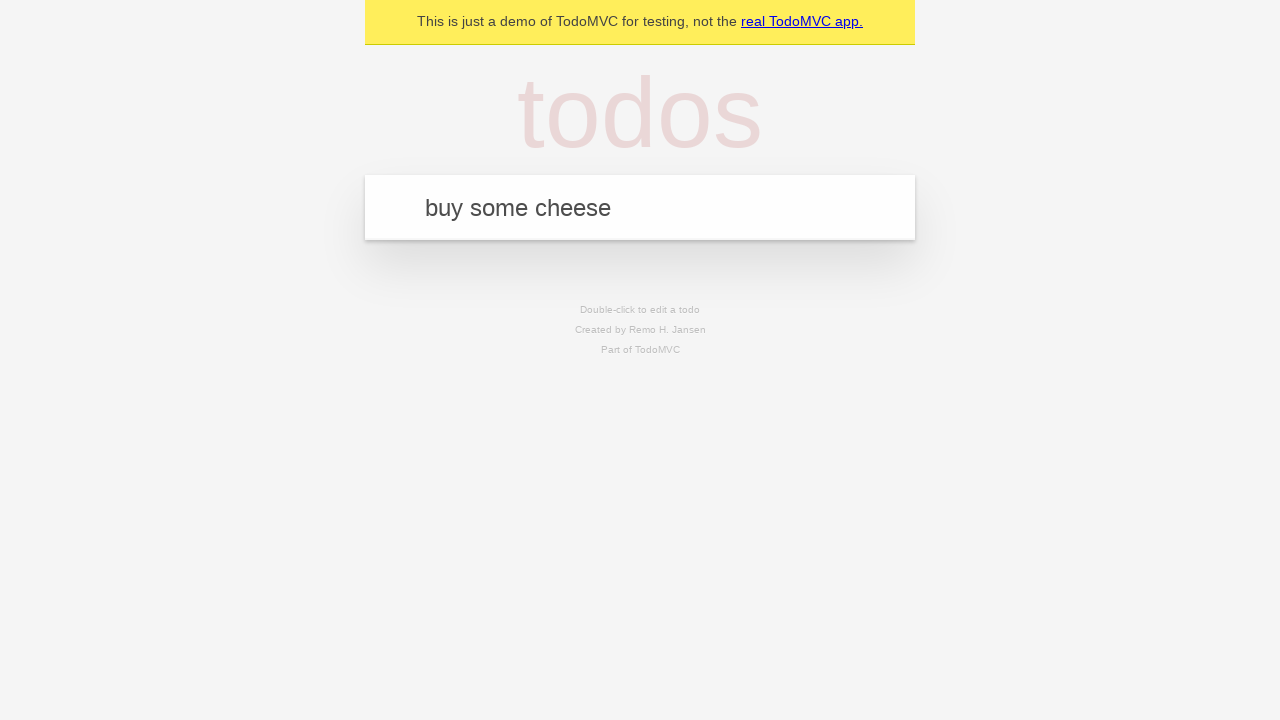

Pressed Enter to create todo 'buy some cheese' on internal:attr=[placeholder="What needs to be done?"i]
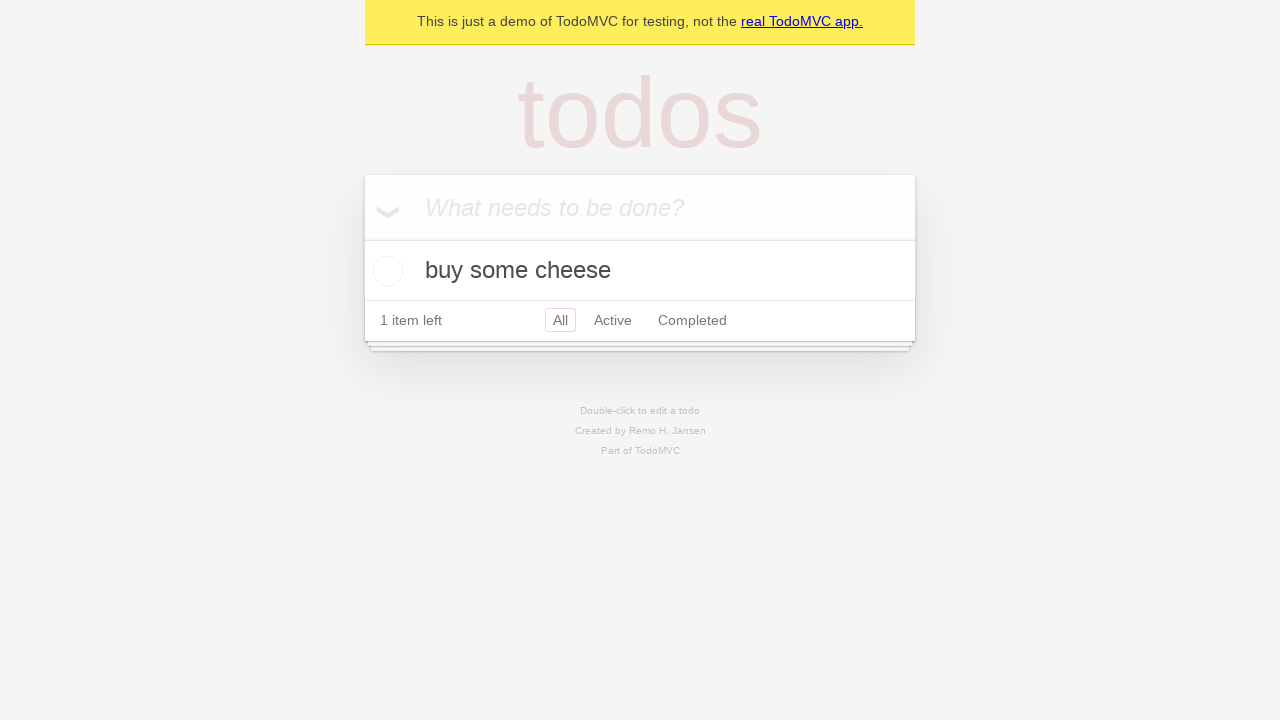

Filled new todo field with 'feed the cat' on internal:attr=[placeholder="What needs to be done?"i]
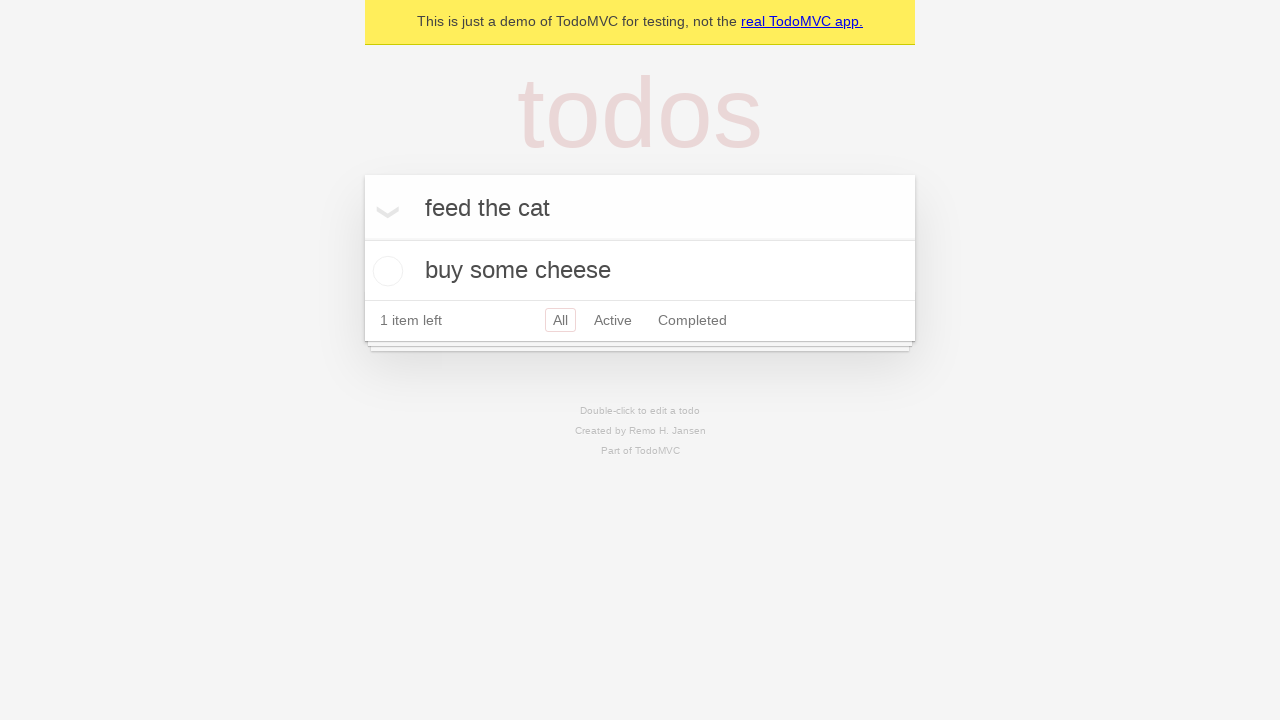

Pressed Enter to create todo 'feed the cat' on internal:attr=[placeholder="What needs to be done?"i]
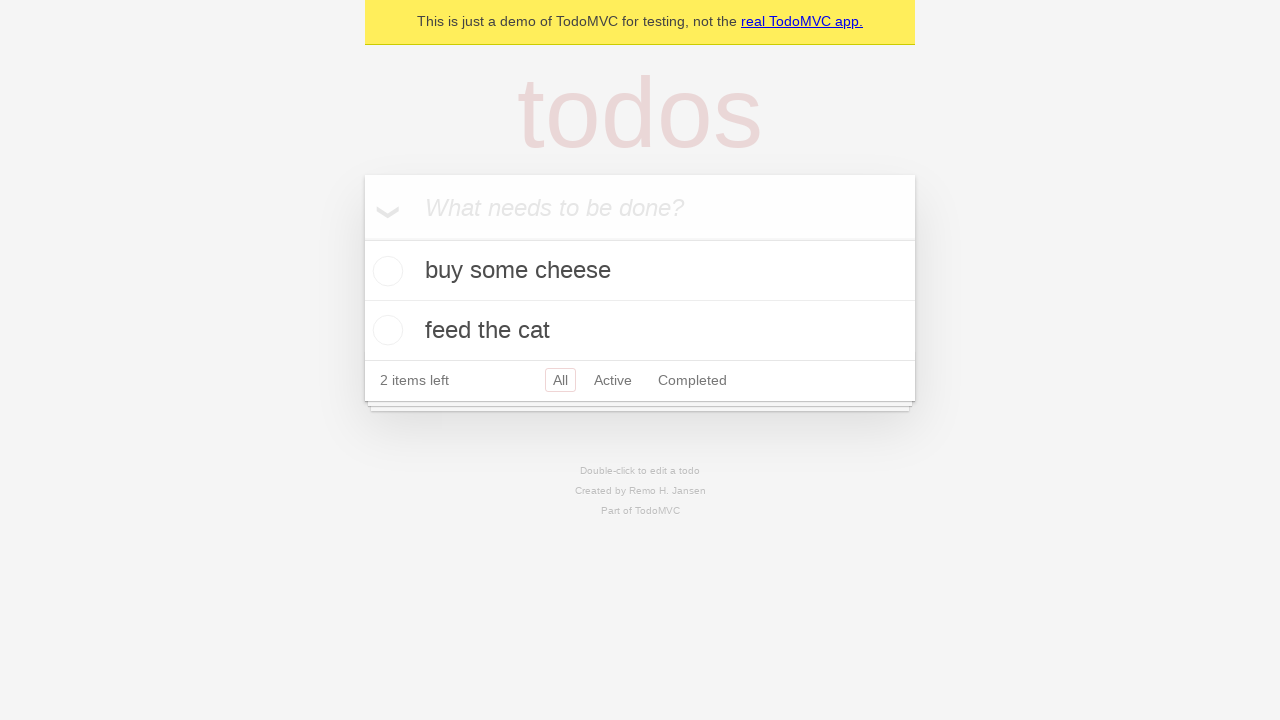

Filled new todo field with 'book a doctors appointment' on internal:attr=[placeholder="What needs to be done?"i]
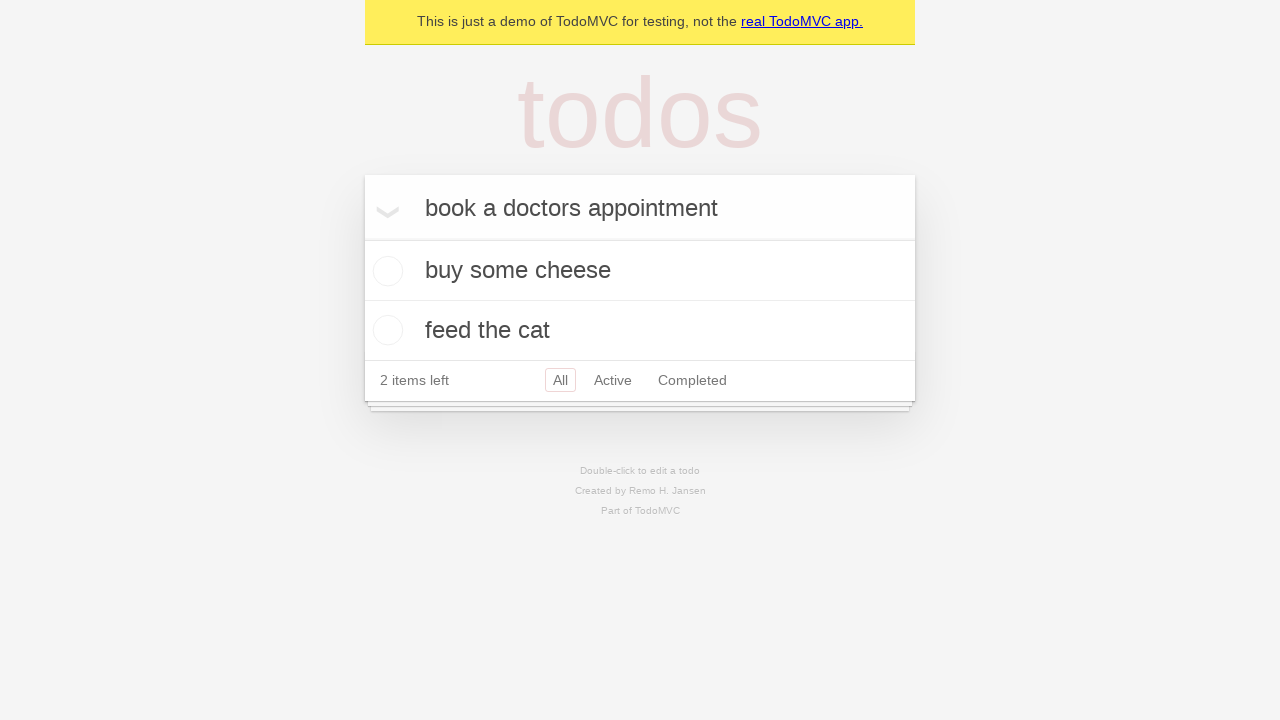

Pressed Enter to create todo 'book a doctors appointment' on internal:attr=[placeholder="What needs to be done?"i]
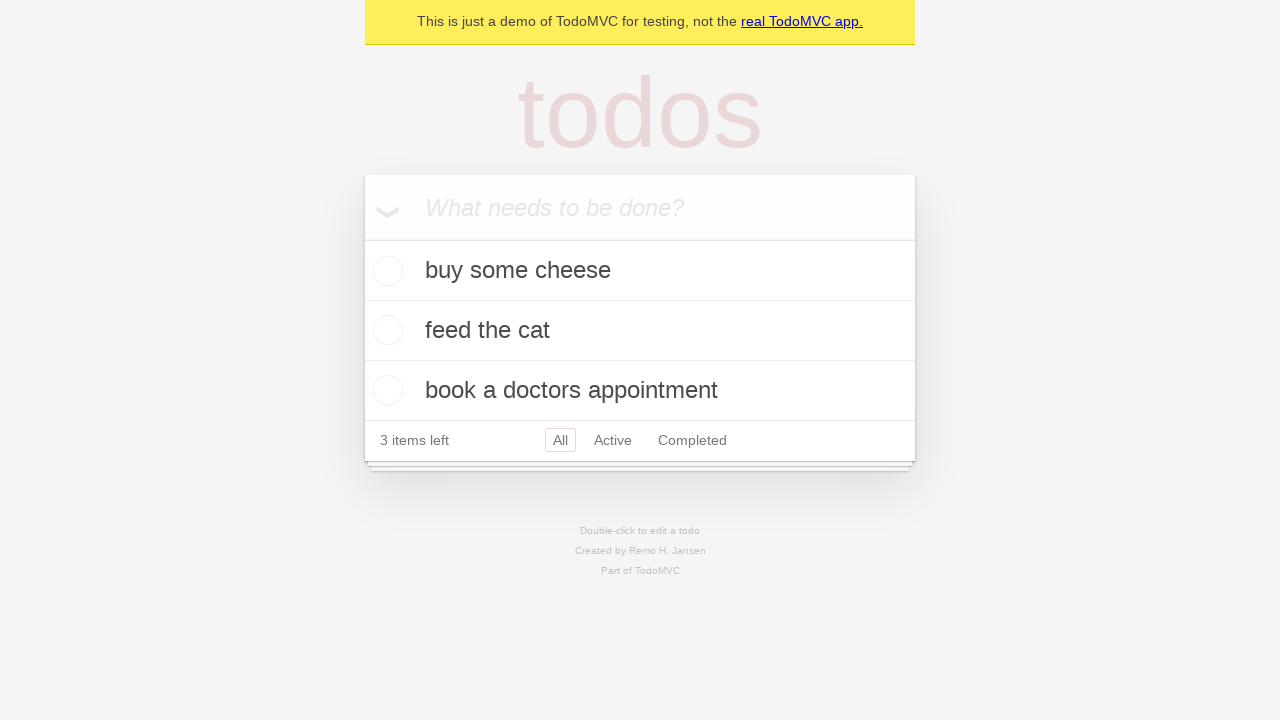

Located all todo items
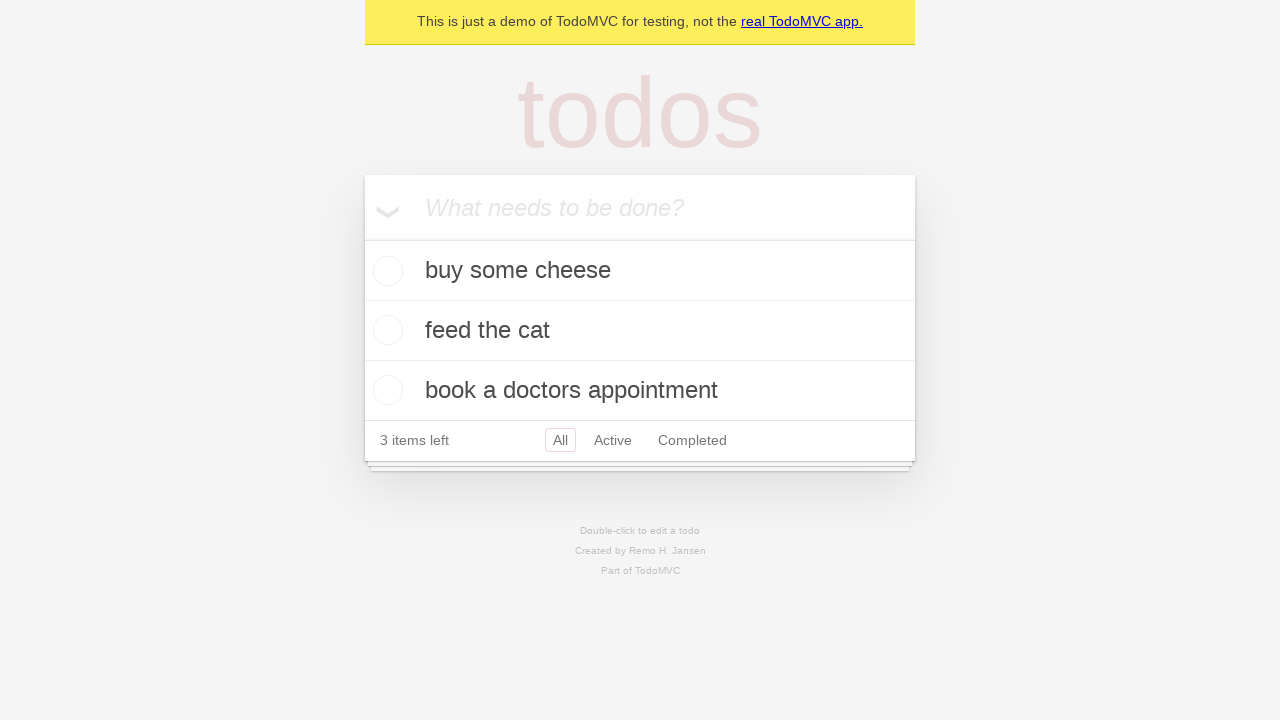

Selected second todo item
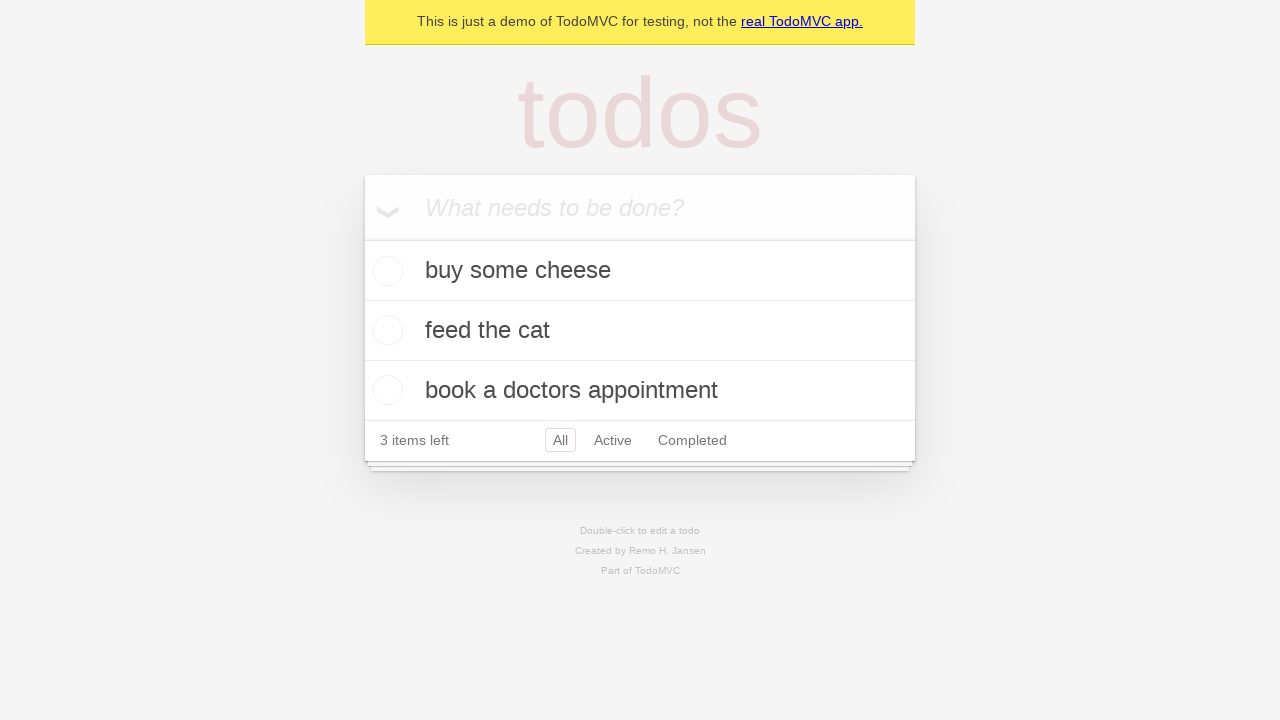

Double-clicked second todo to enter edit mode at (640, 331) on internal:testid=[data-testid="todo-item"s] >> nth=1
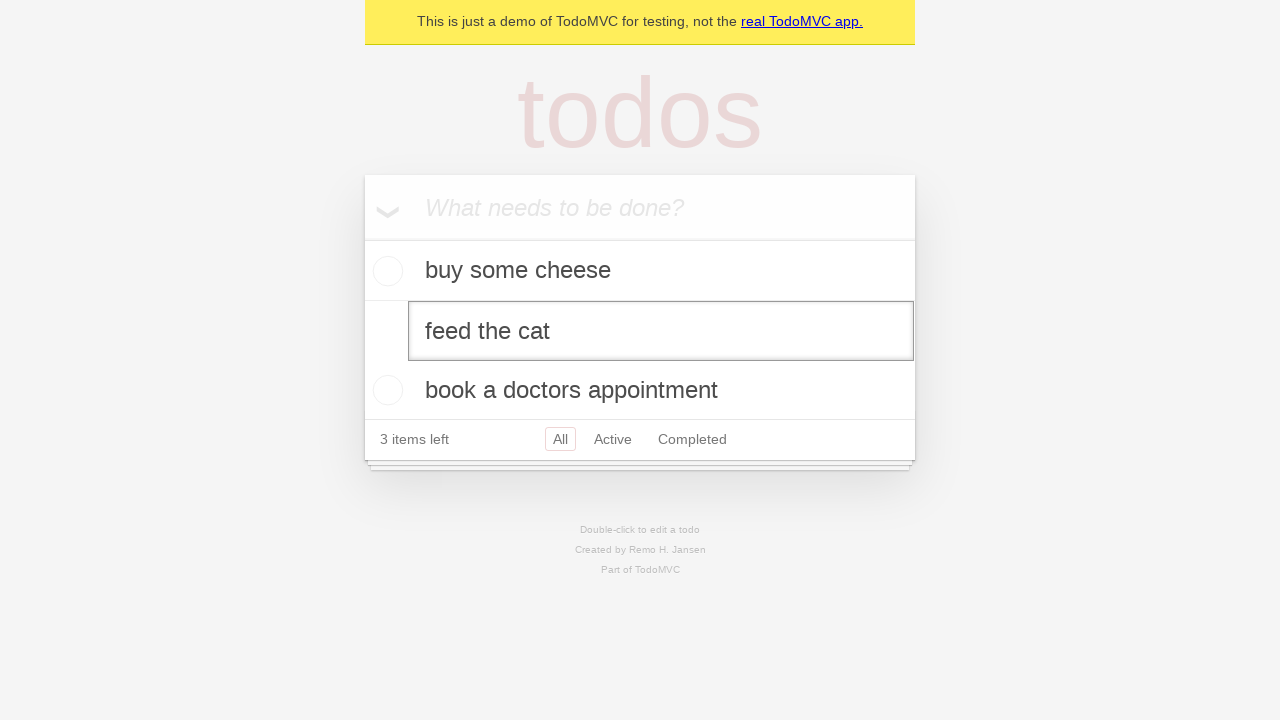

Filled edit textbox with 'buy some sausages' on internal:testid=[data-testid="todo-item"s] >> nth=1 >> internal:role=textbox[nam
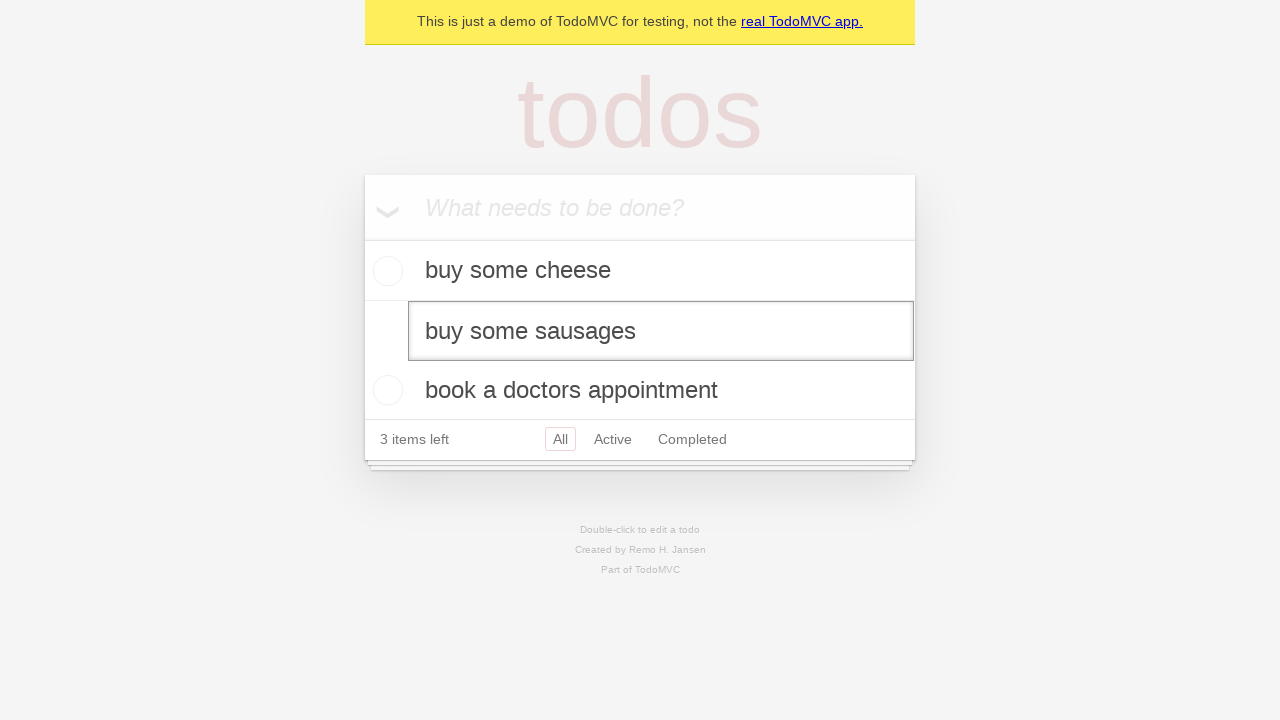

Pressed Enter to confirm the edited todo text on internal:testid=[data-testid="todo-item"s] >> nth=1 >> internal:role=textbox[nam
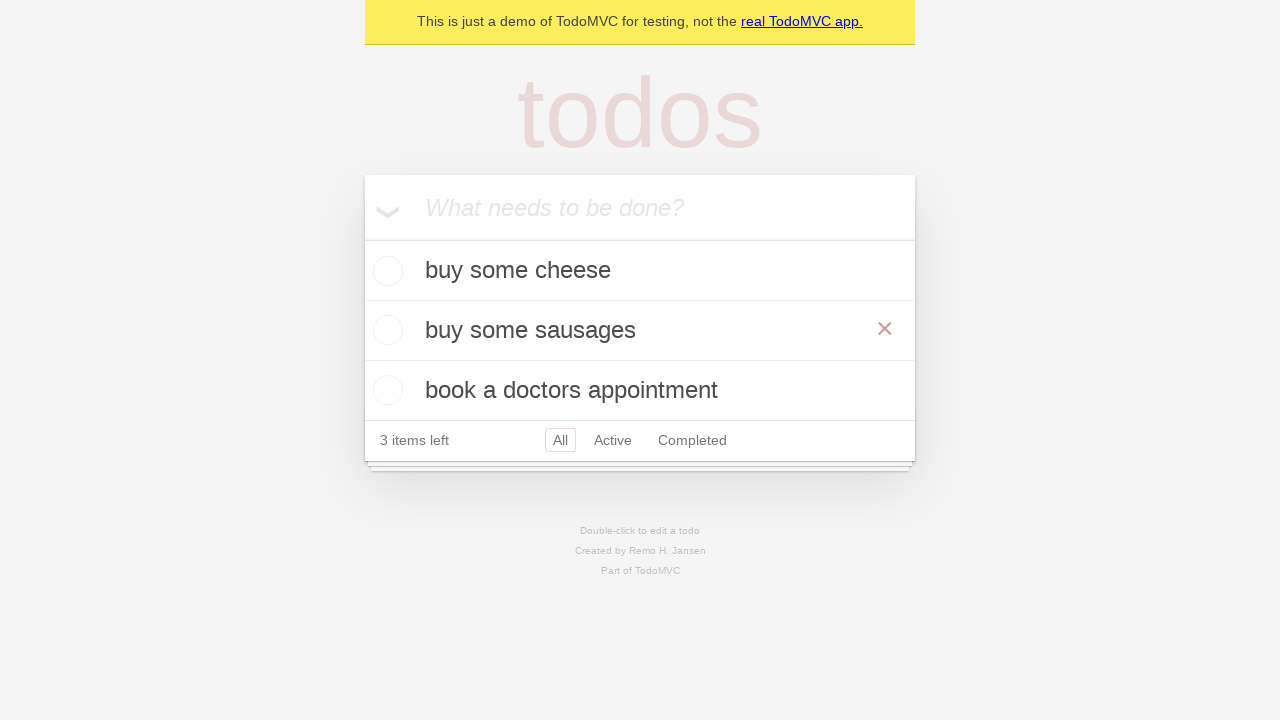

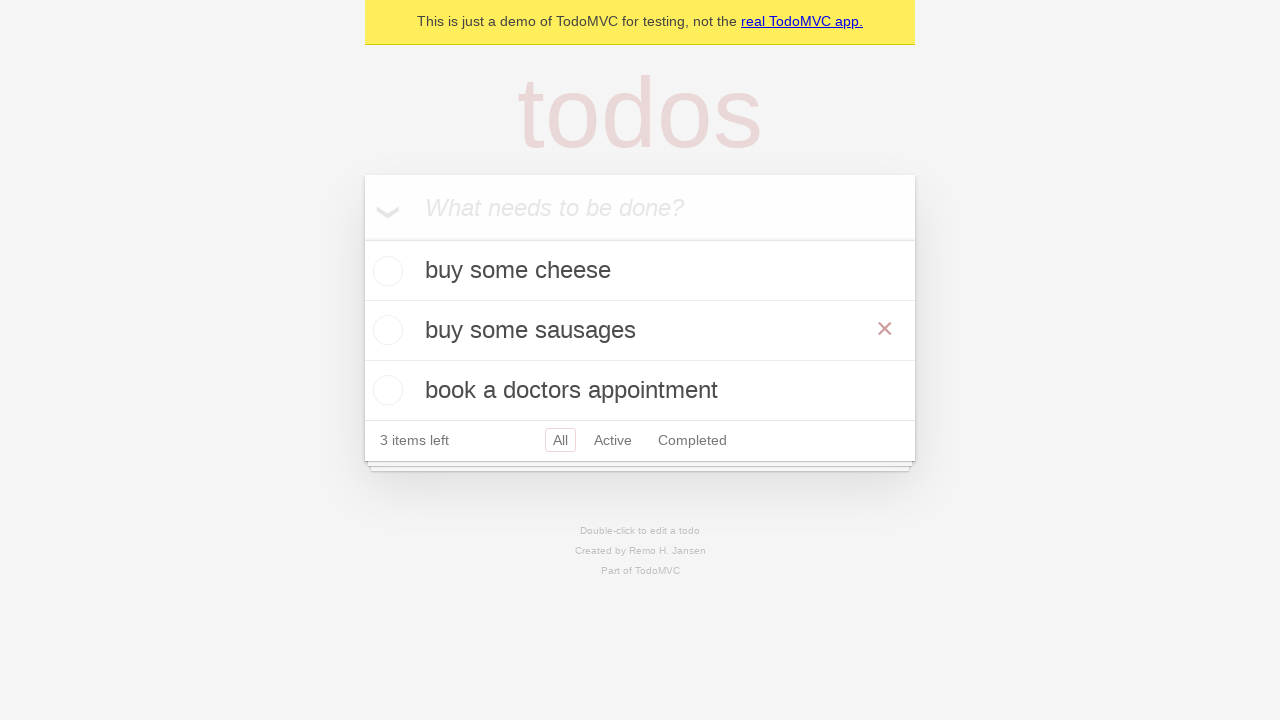